Tests nested iframe navigation by clicking on the Nested Frames link, switching to the top frame, then the middle frame, and verifying content is accessible.

Starting URL: https://the-internet.herokuapp.com

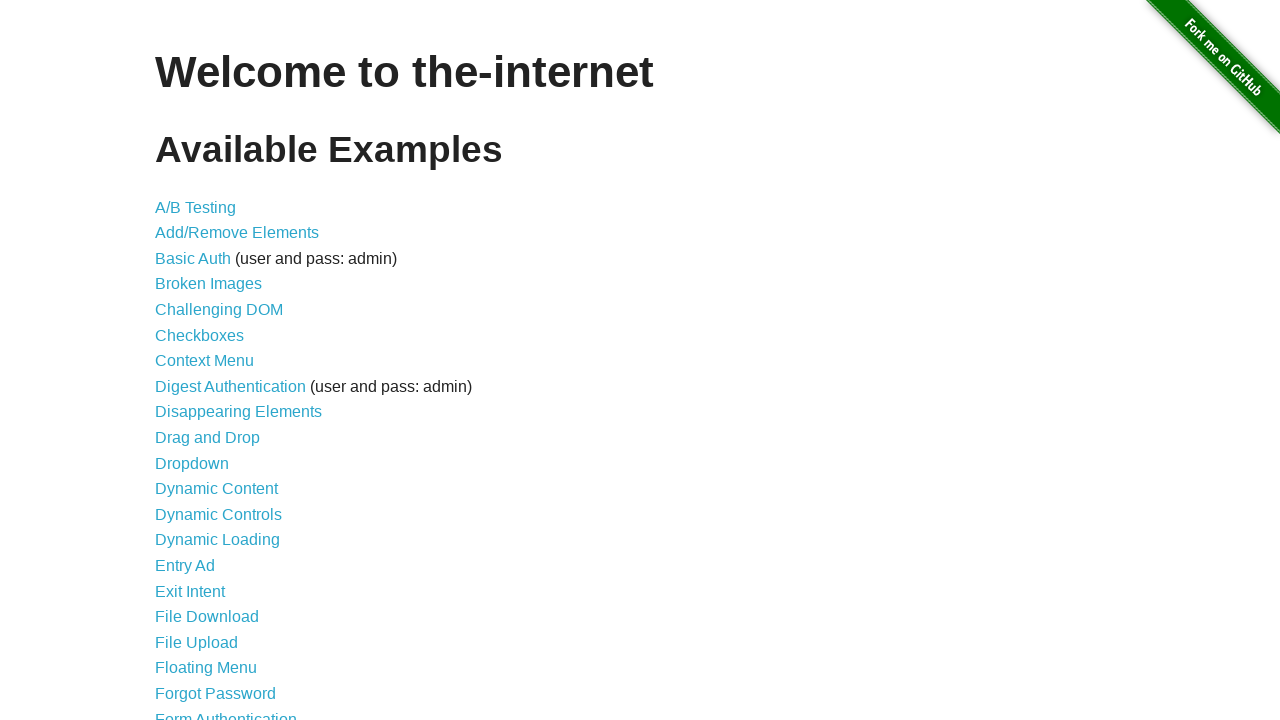

Clicked on Nested Frames link at (210, 395) on xpath=//a[normalize-space()='Nested Frames']
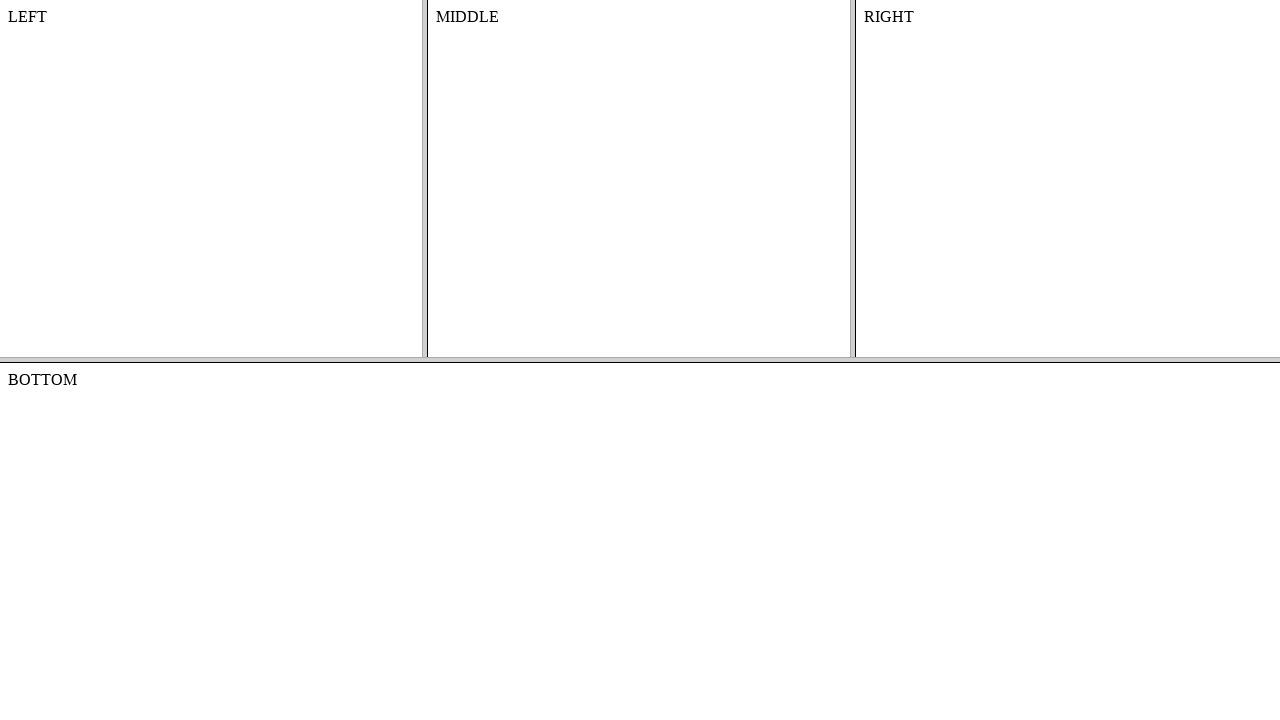

Frameset loaded with frame-top selector visible
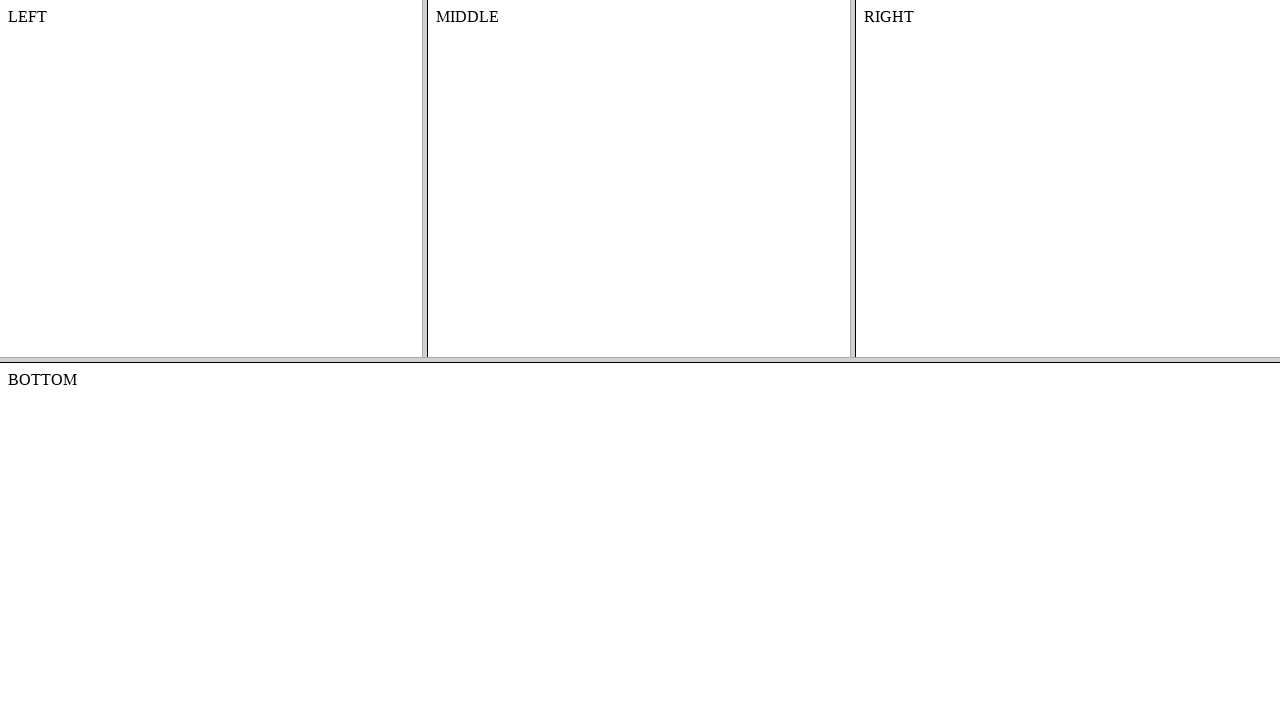

Switched to top frame
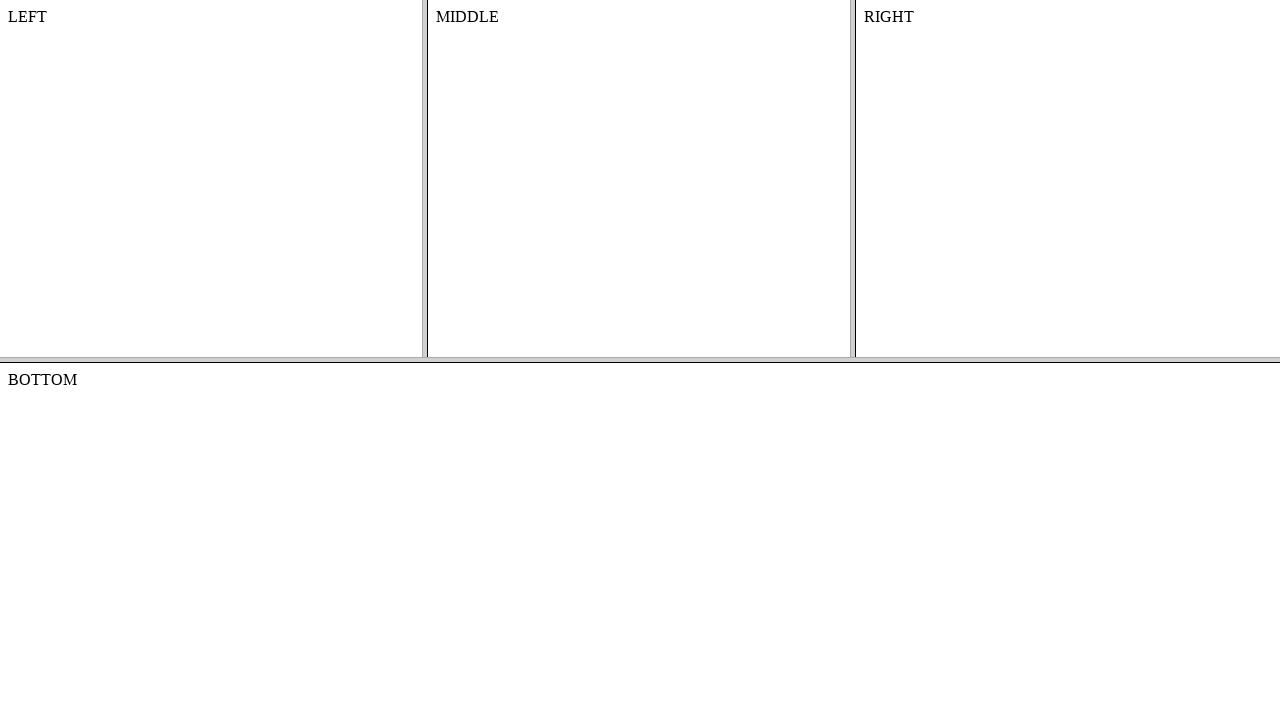

Switched to middle frame within top frame
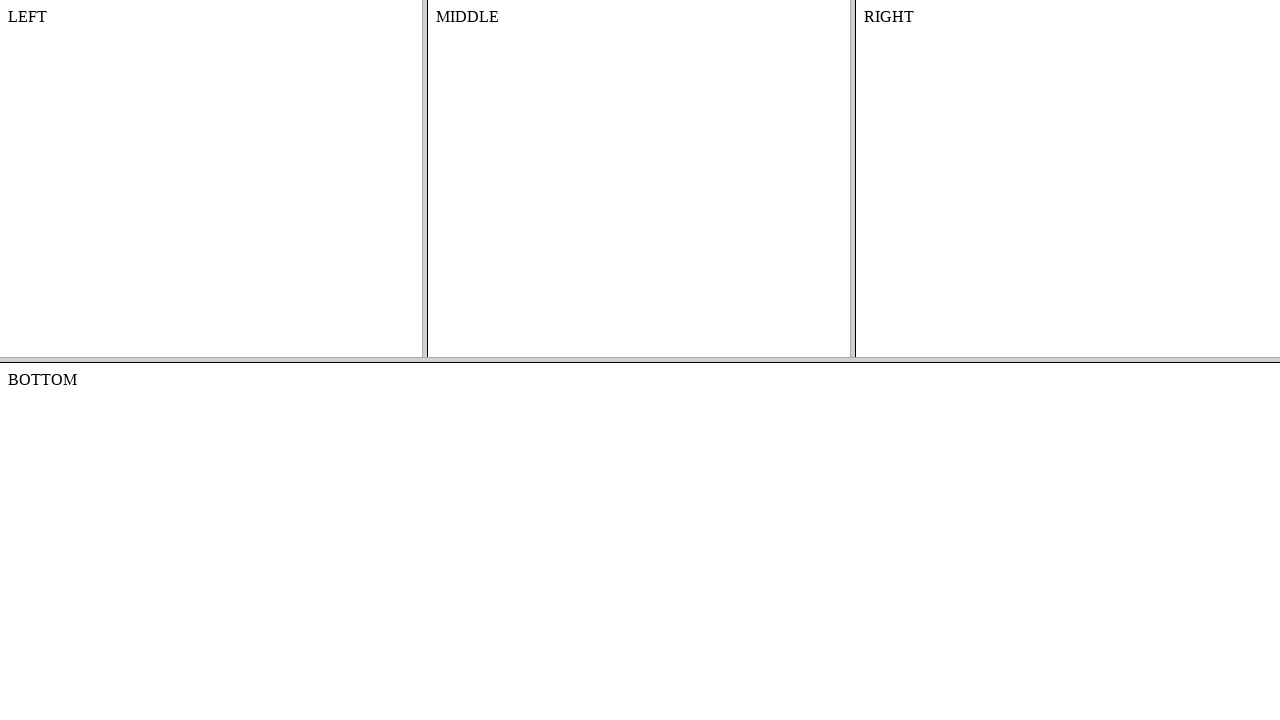

Content element in nested frame is now accessible
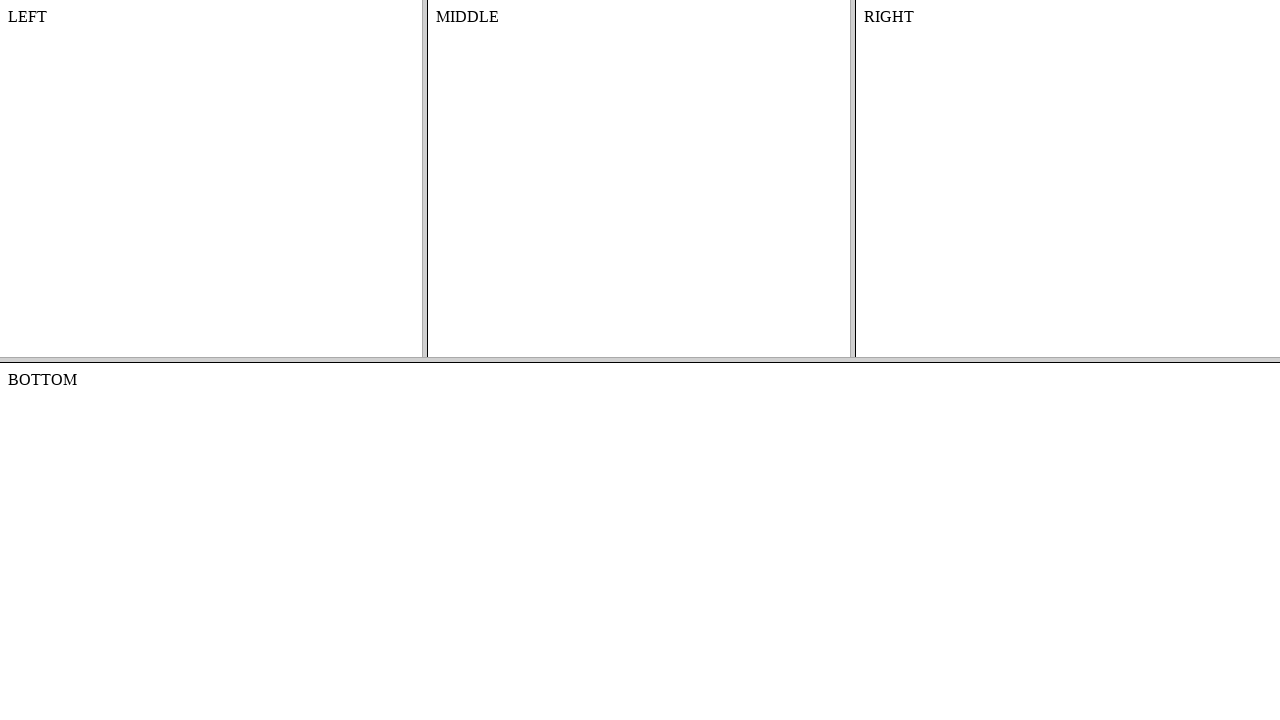

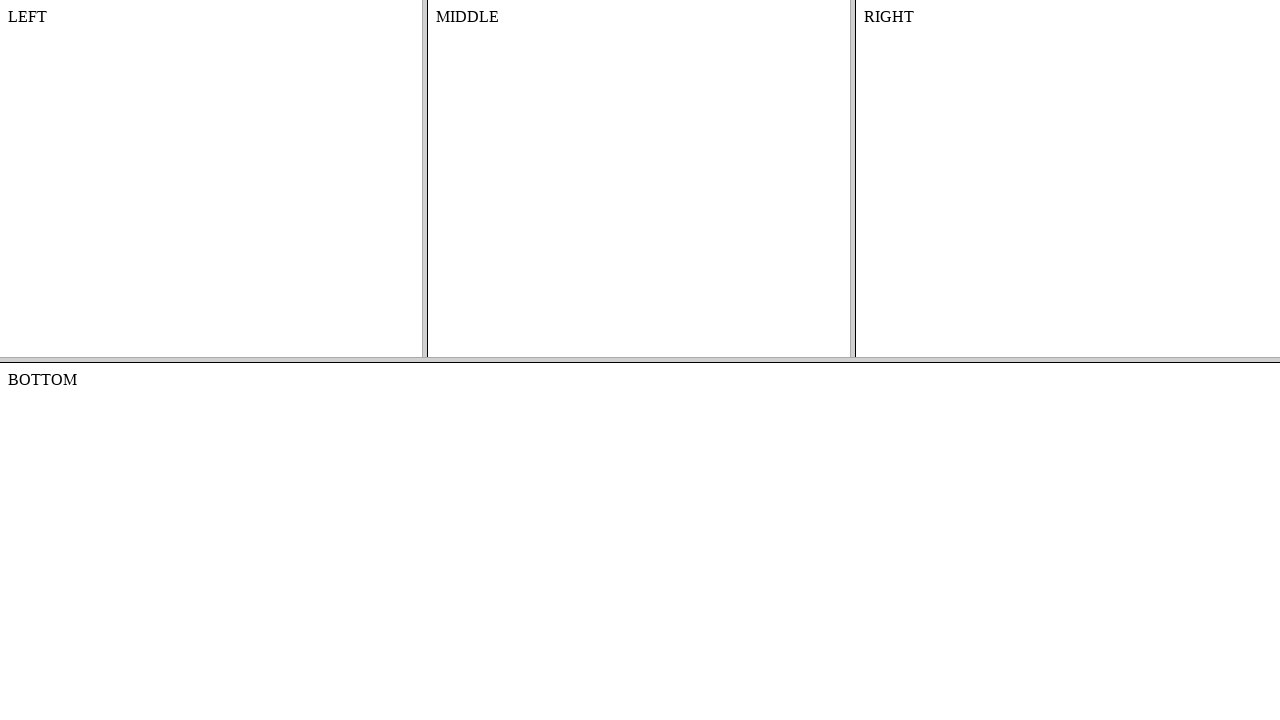